Tests window switching functionality by clicking a link to open a new window, extracting email from child window, and filling it in the parent window

Starting URL: https://rahulshettyacademy.com/loginpagePractise/#

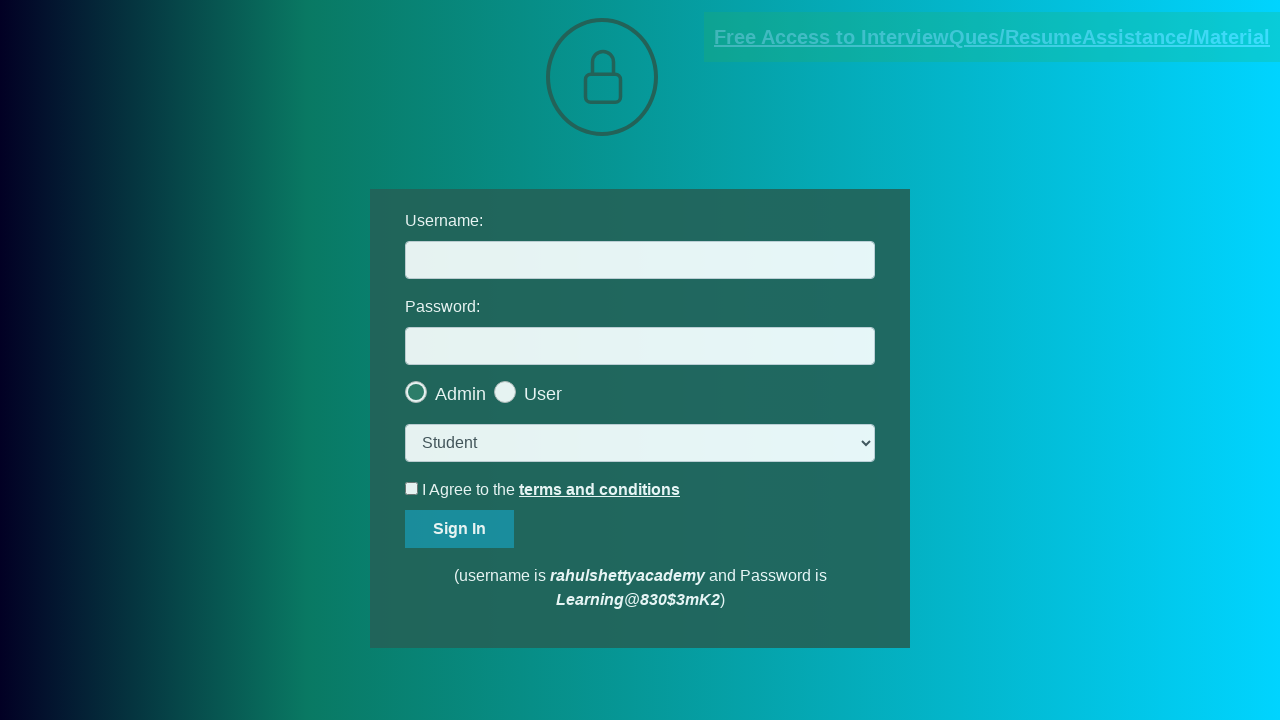

Clicked blinking text link to open new window at (992, 37) on .blinkingText
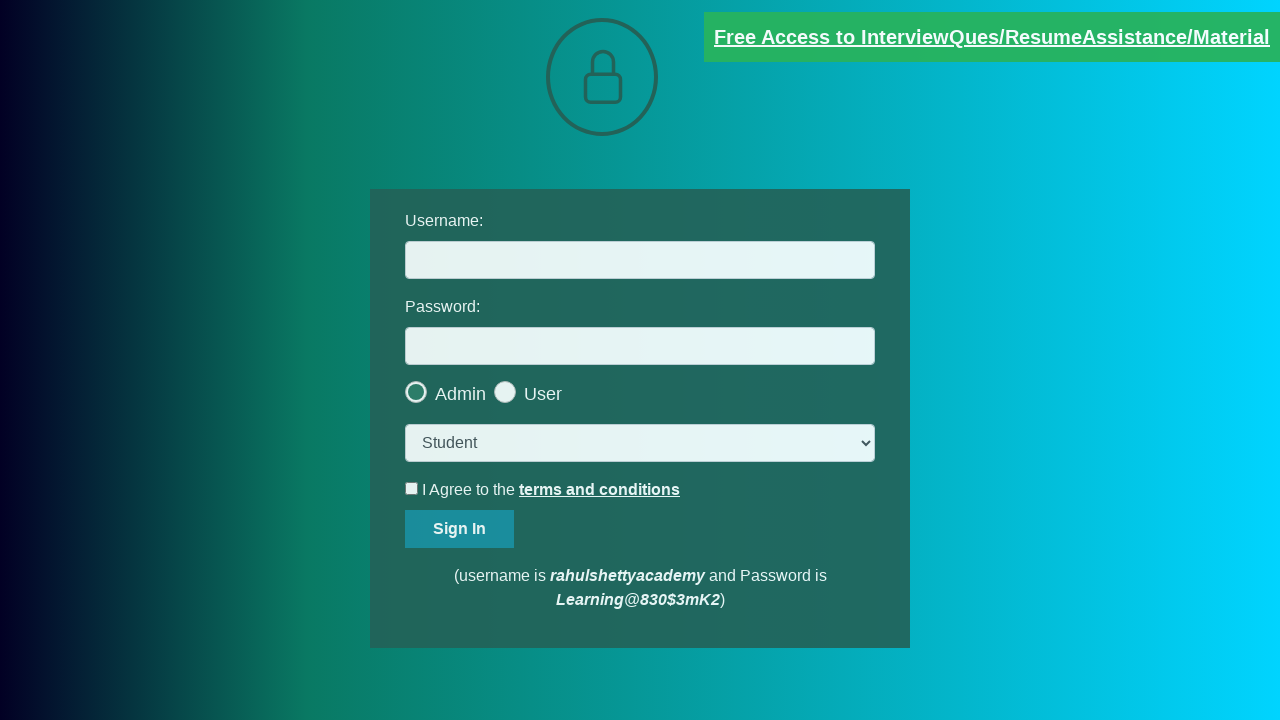

New popup window opened and captured
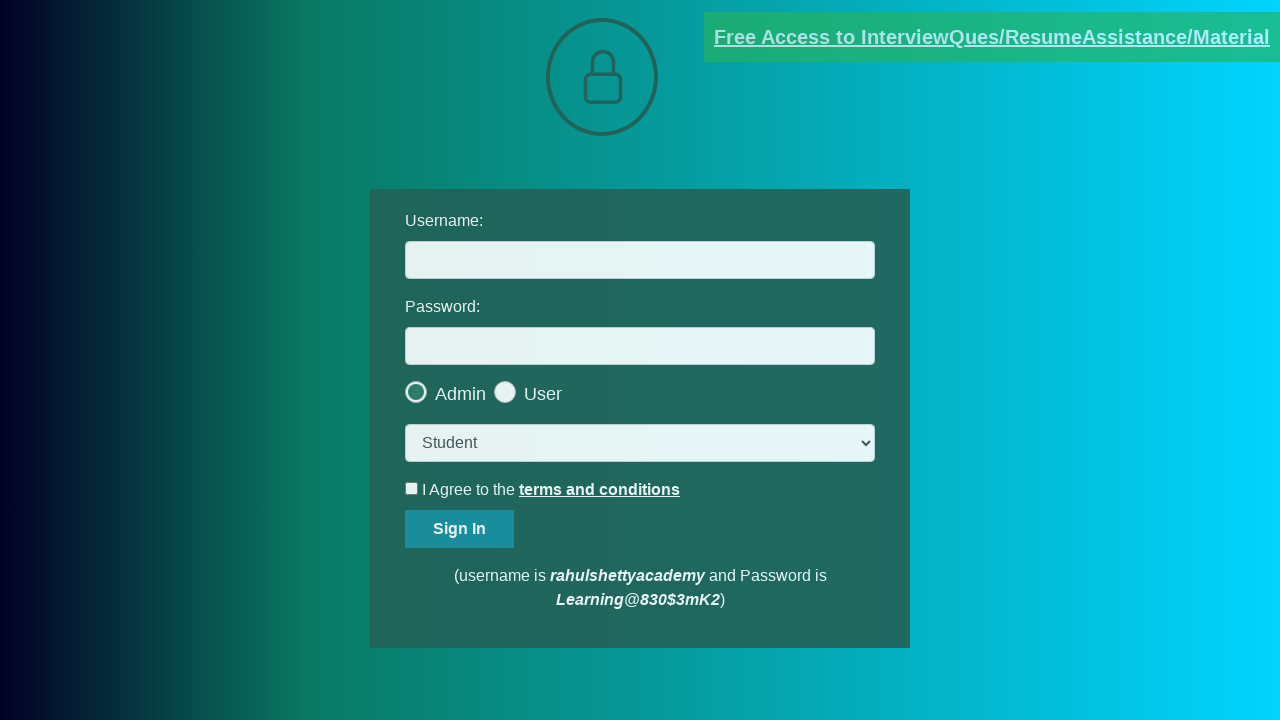

Extracted email paragraph text from popup window
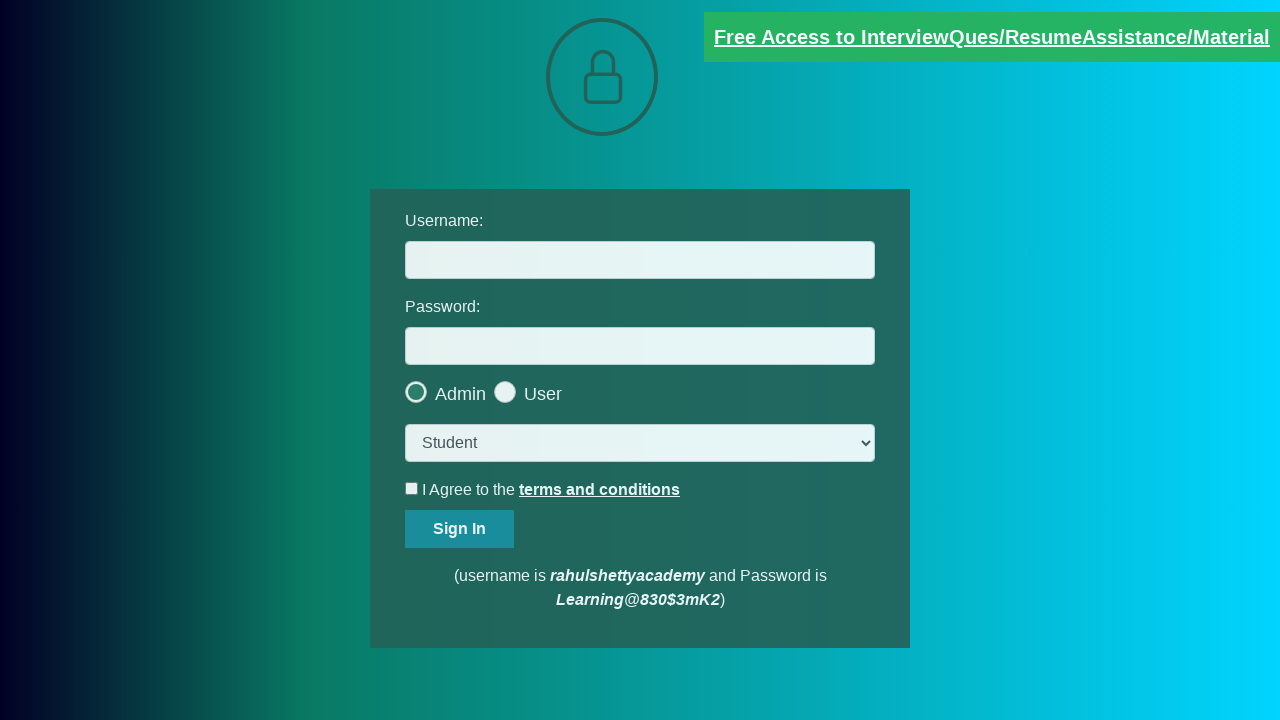

Parsed email address: mentor@rahulshettyacademy.com
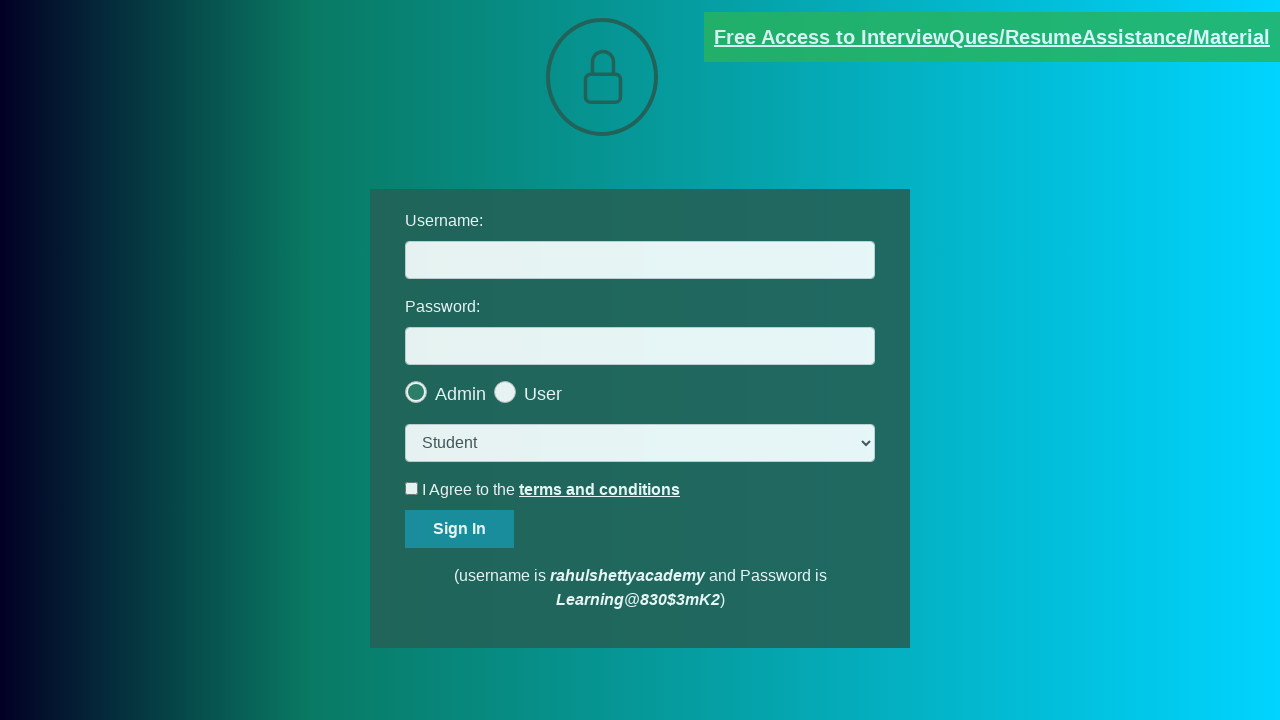

Filled username field with extracted email: mentor@rahulshettyacademy.com on #username
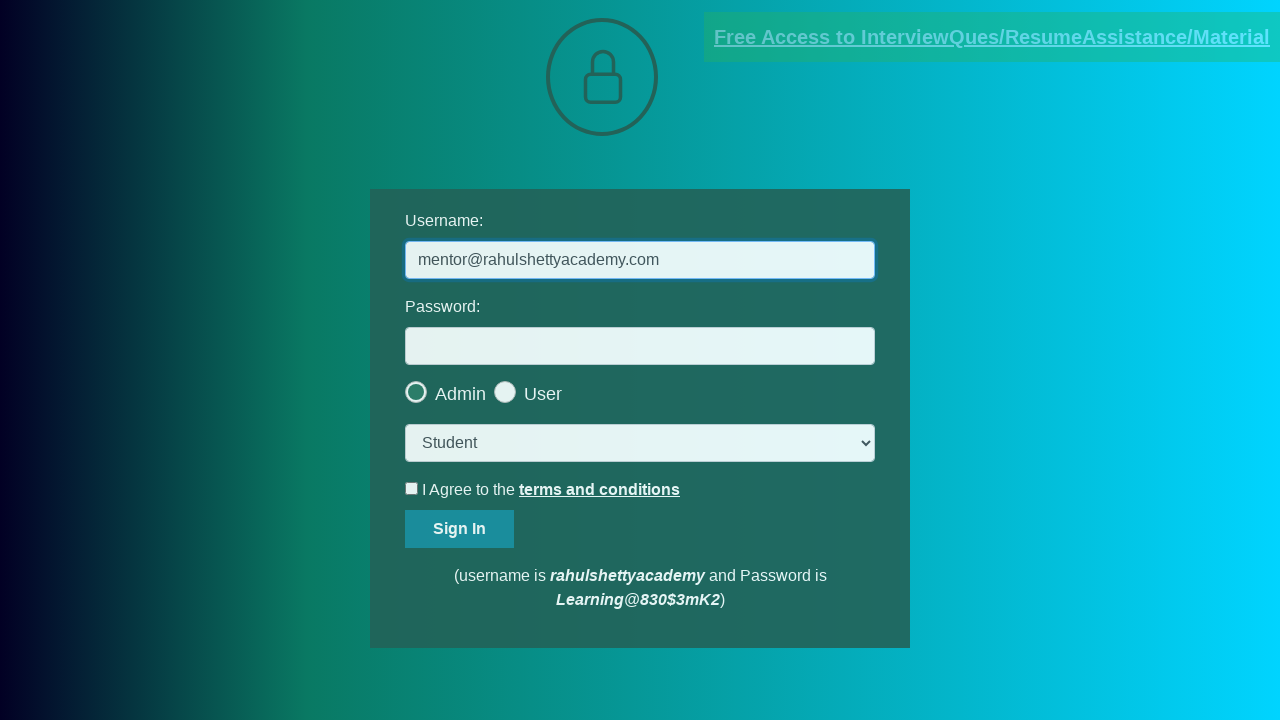

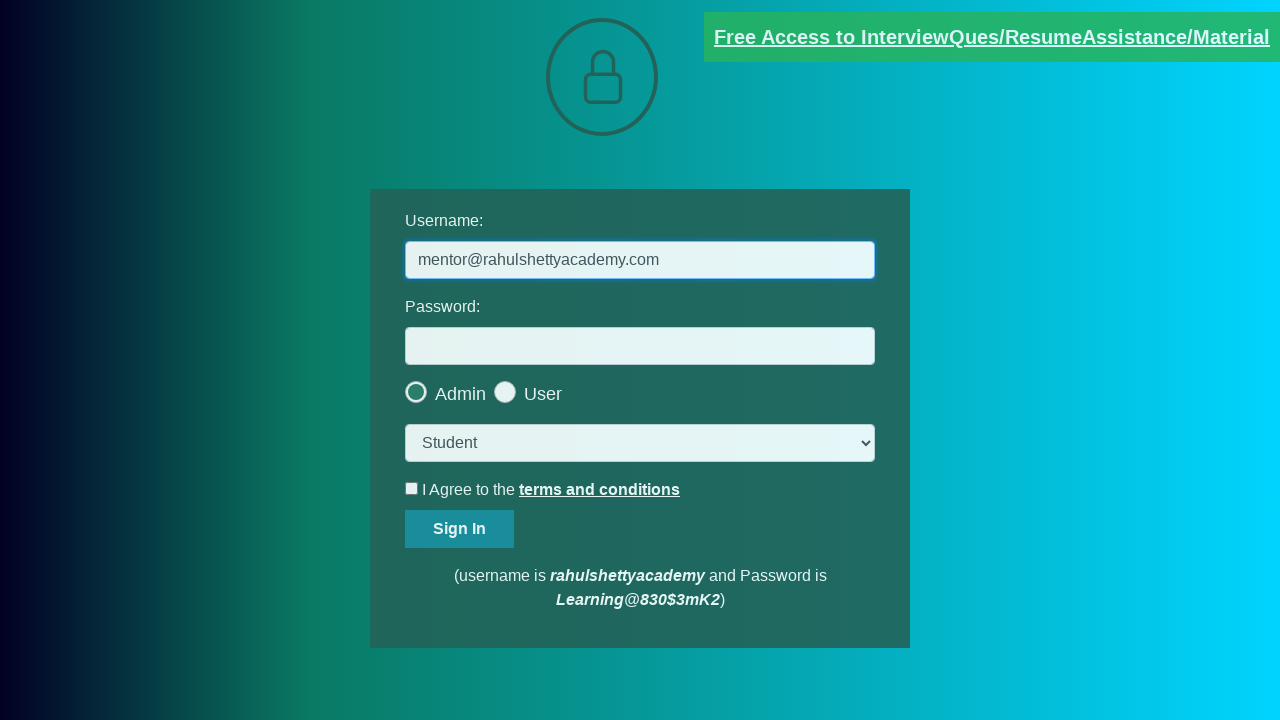